Tests a form controller by filling in first name, last name, selecting a continent from a dropdown, and submitting the form.

Starting URL: https://atidcollege.co.il/Xamples/ex_controllers.html

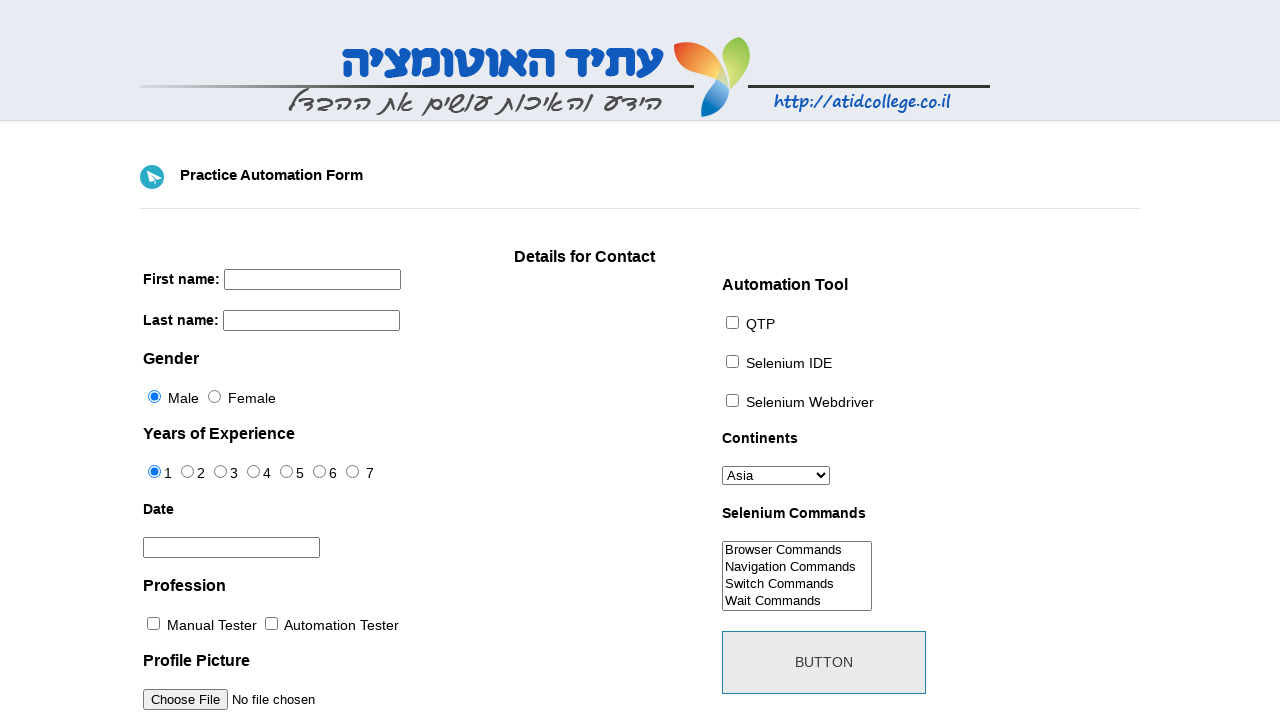

Filled first name field with 'Dakota' on input[name='firstname']
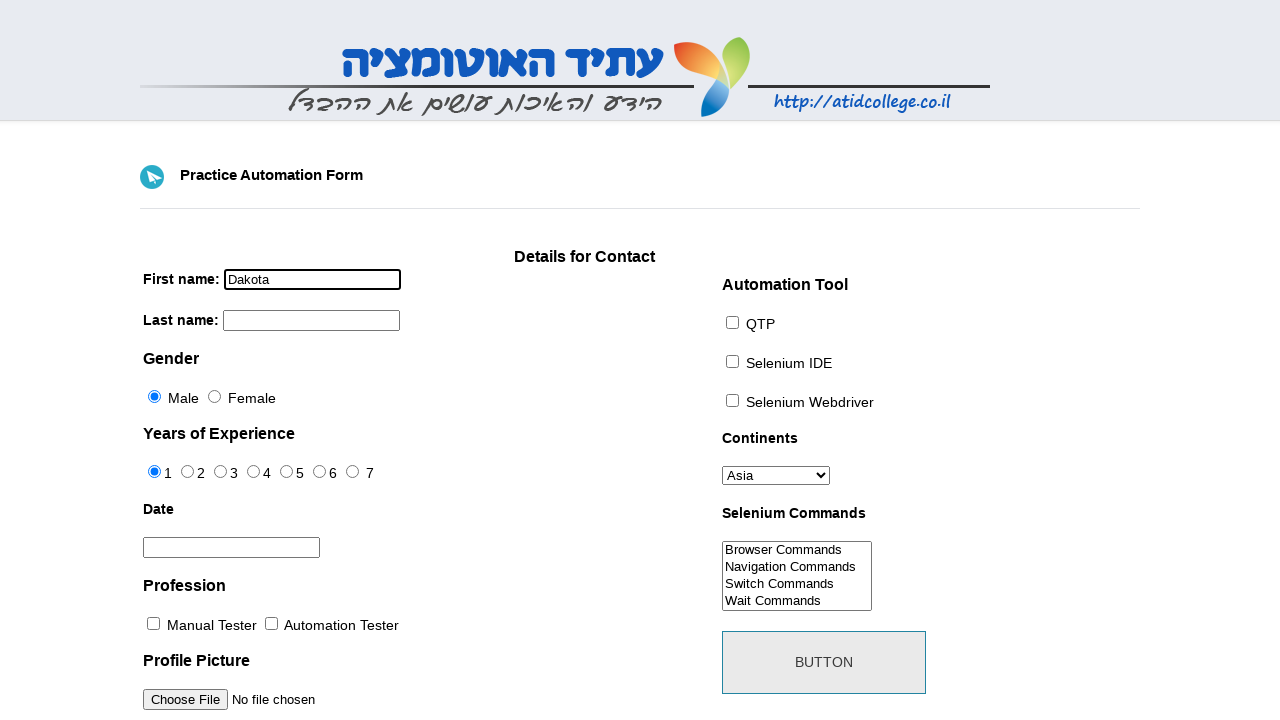

Filled last name field with 'Reed' on input[name='lastname']
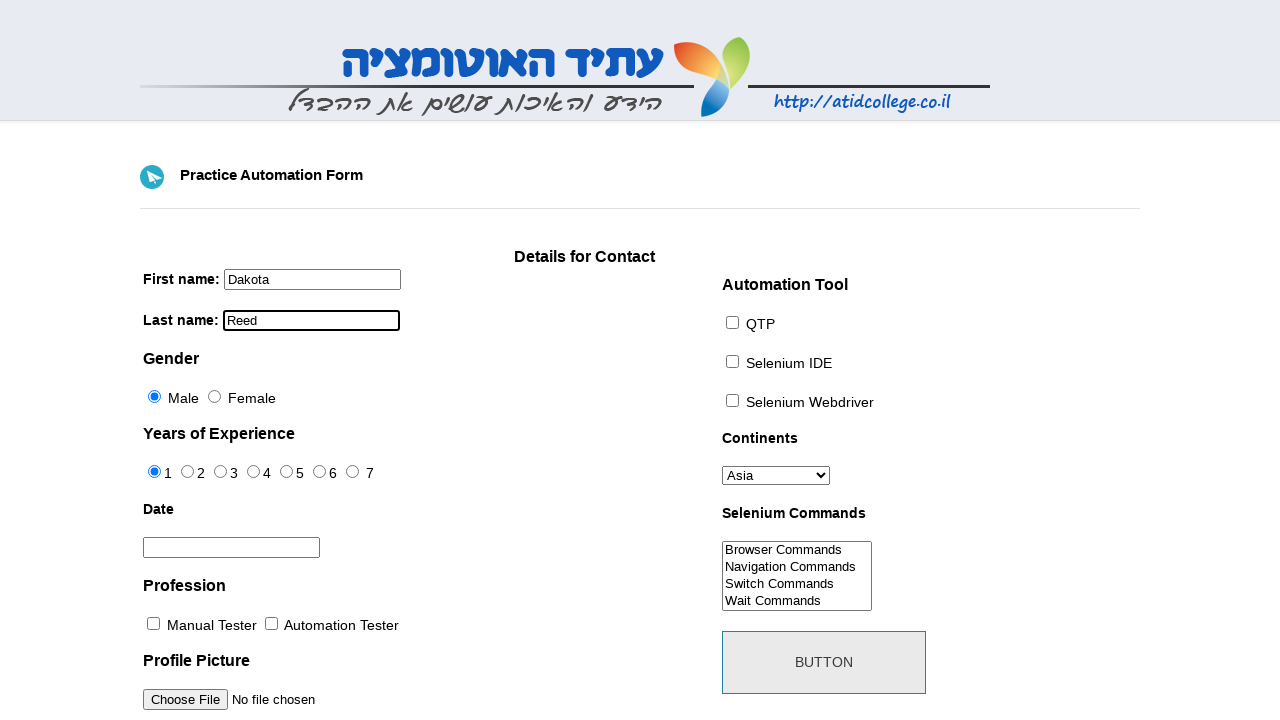

Selected 'austria' from continents dropdown on #continents
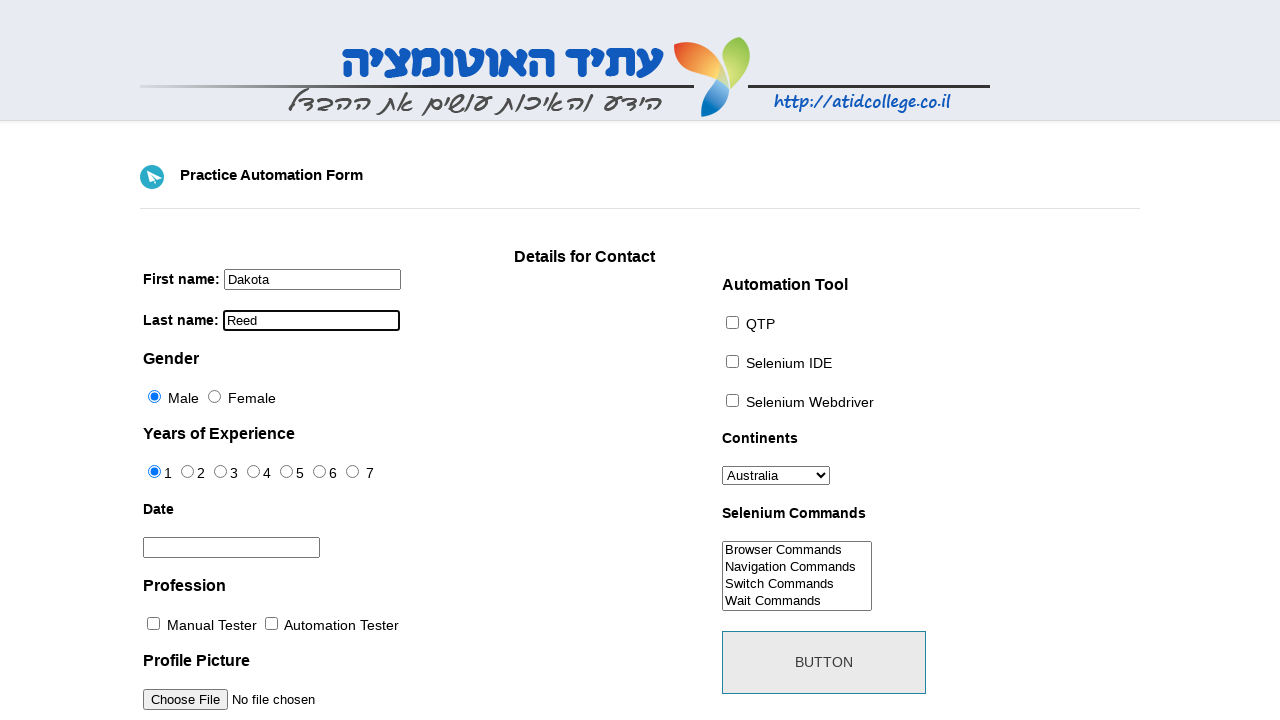

Clicked submit button to submit form at (824, 662) on #submit
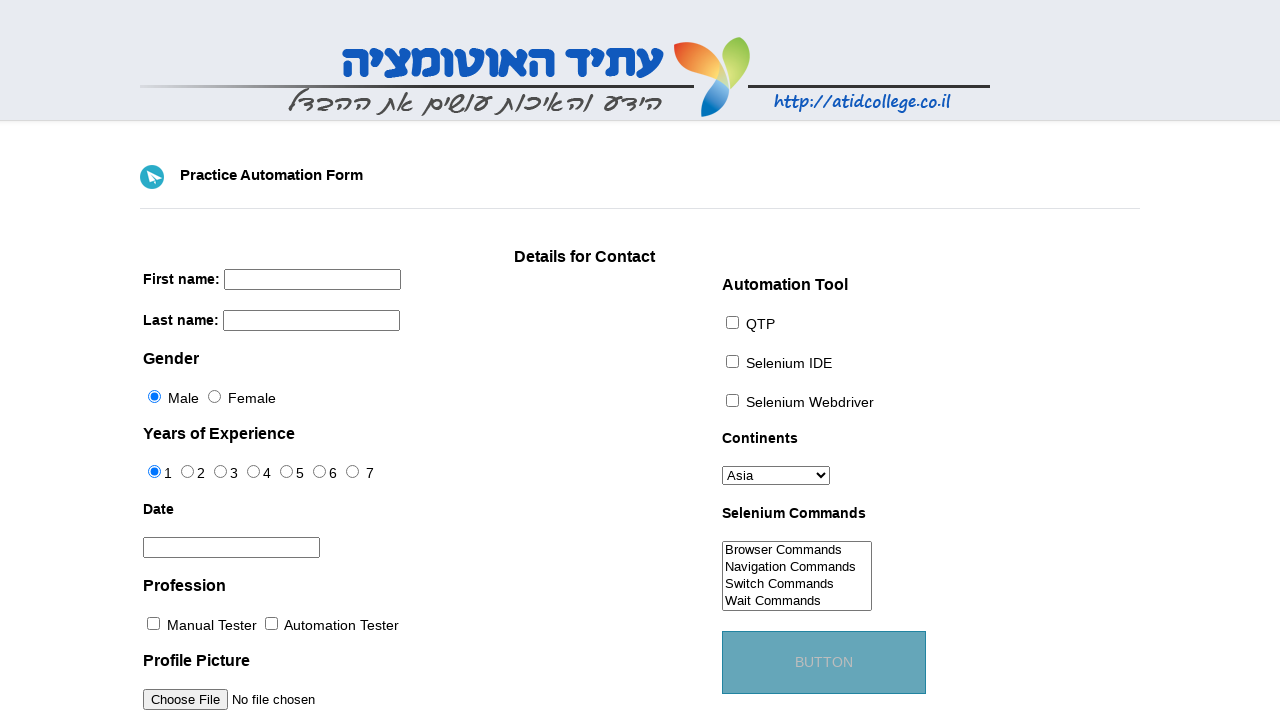

Form submission confirmed - page URL updated
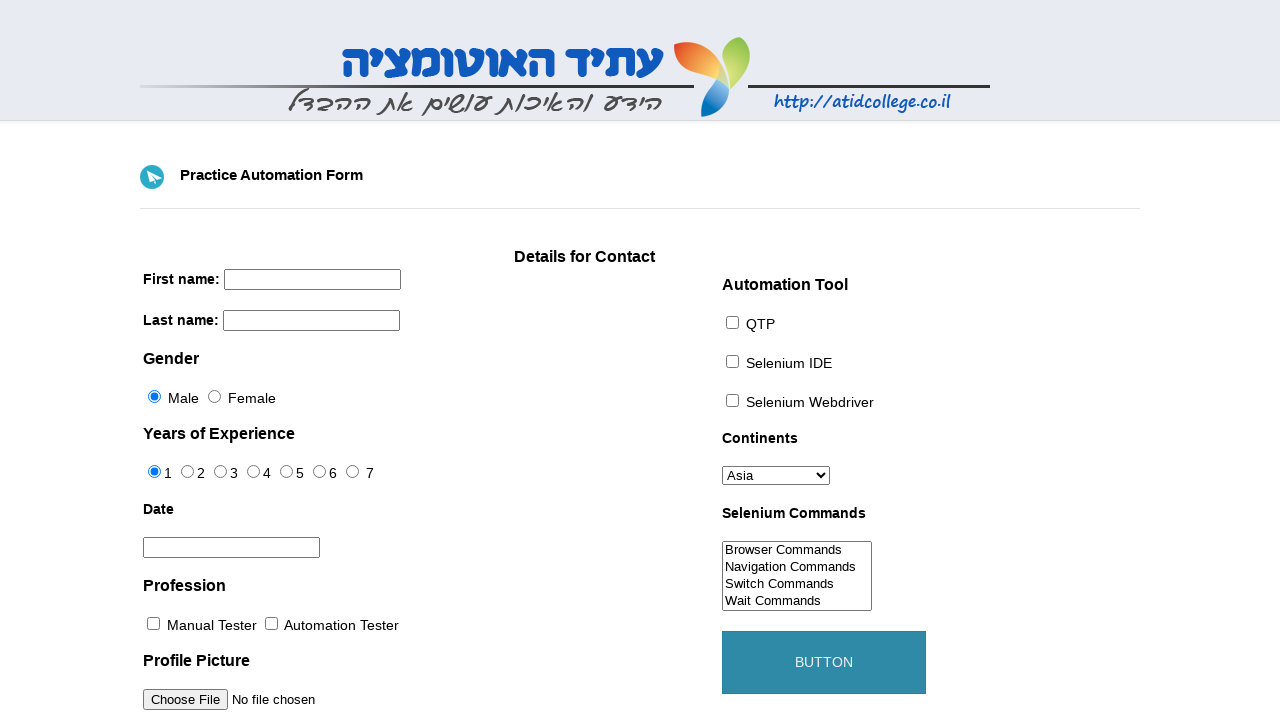

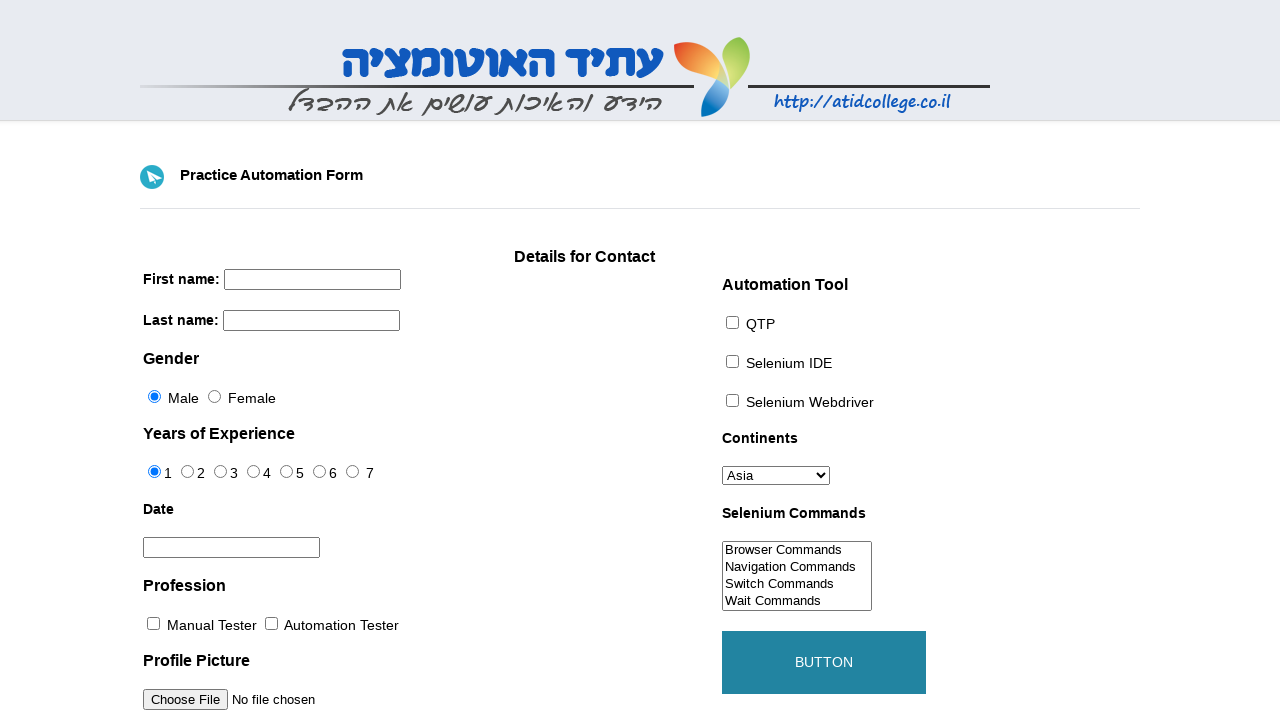